Scrolls to a radio button element on the page and clicks it to select the "Car" option

Starting URL: https://omayo.blogspot.com/

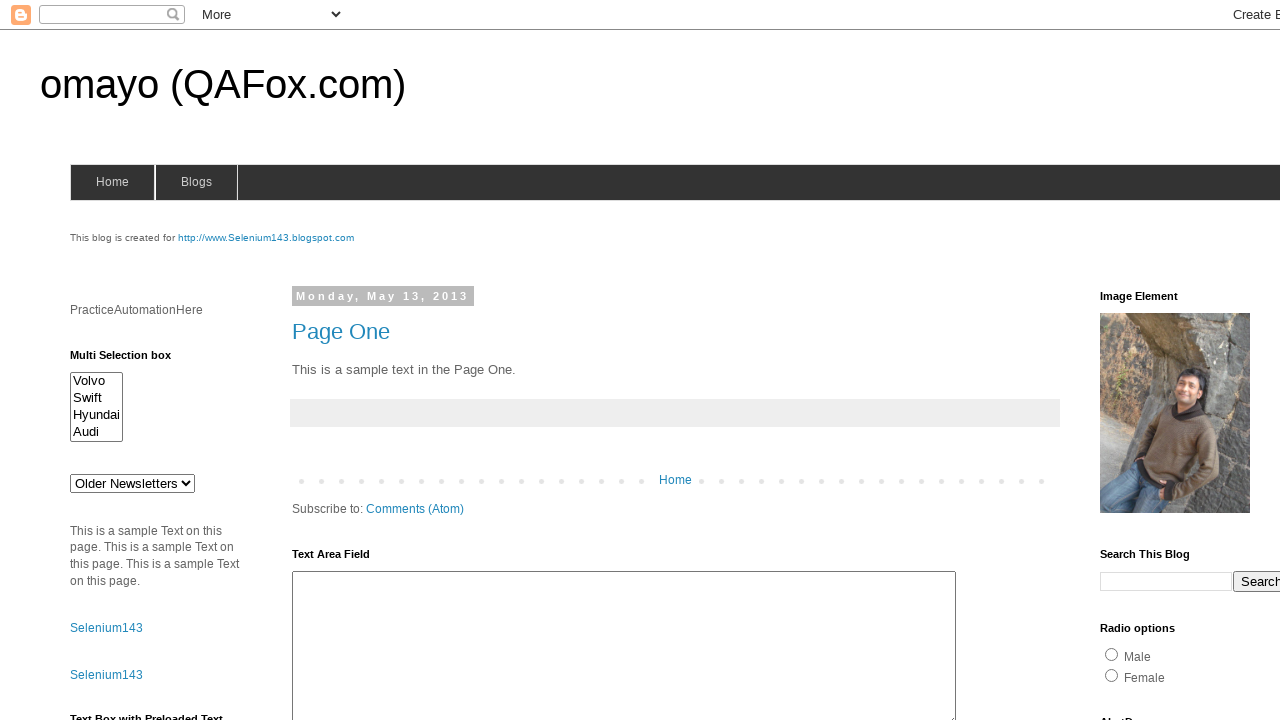

Scrolled to the Car radio button element
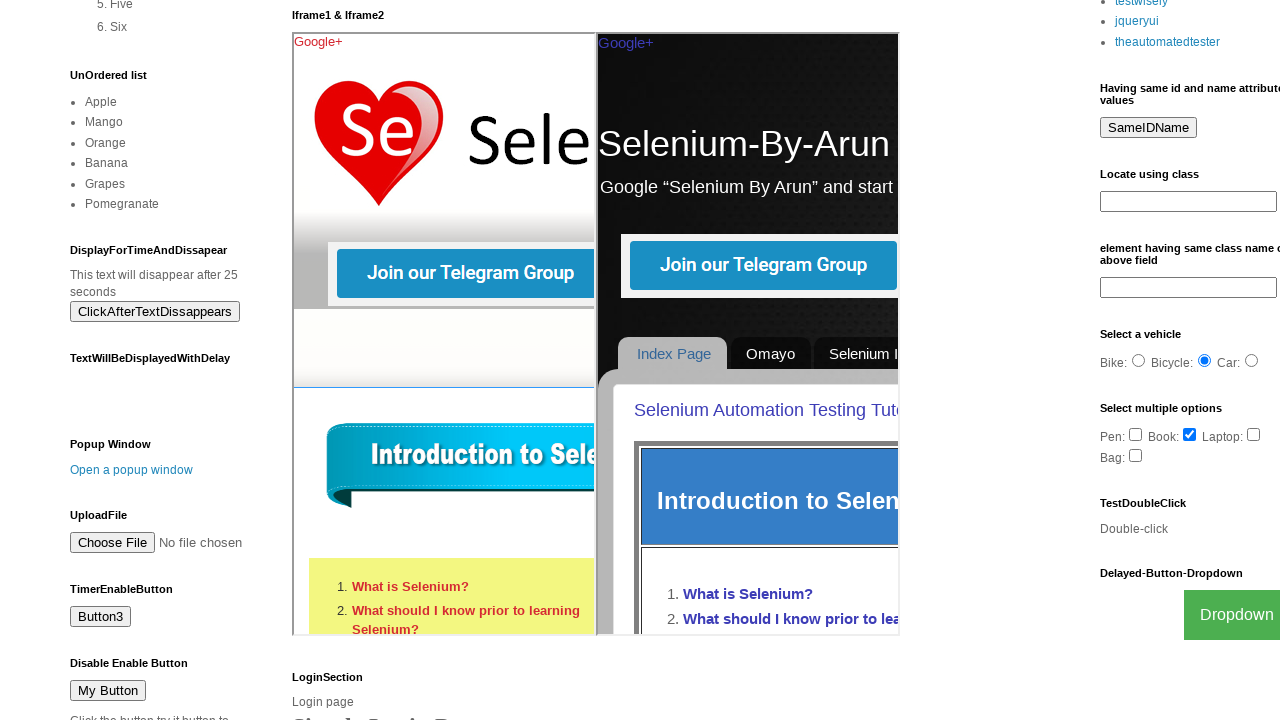

Clicked the Car radio button to select it at (1252, 361) on xpath=//input[@value='Car']
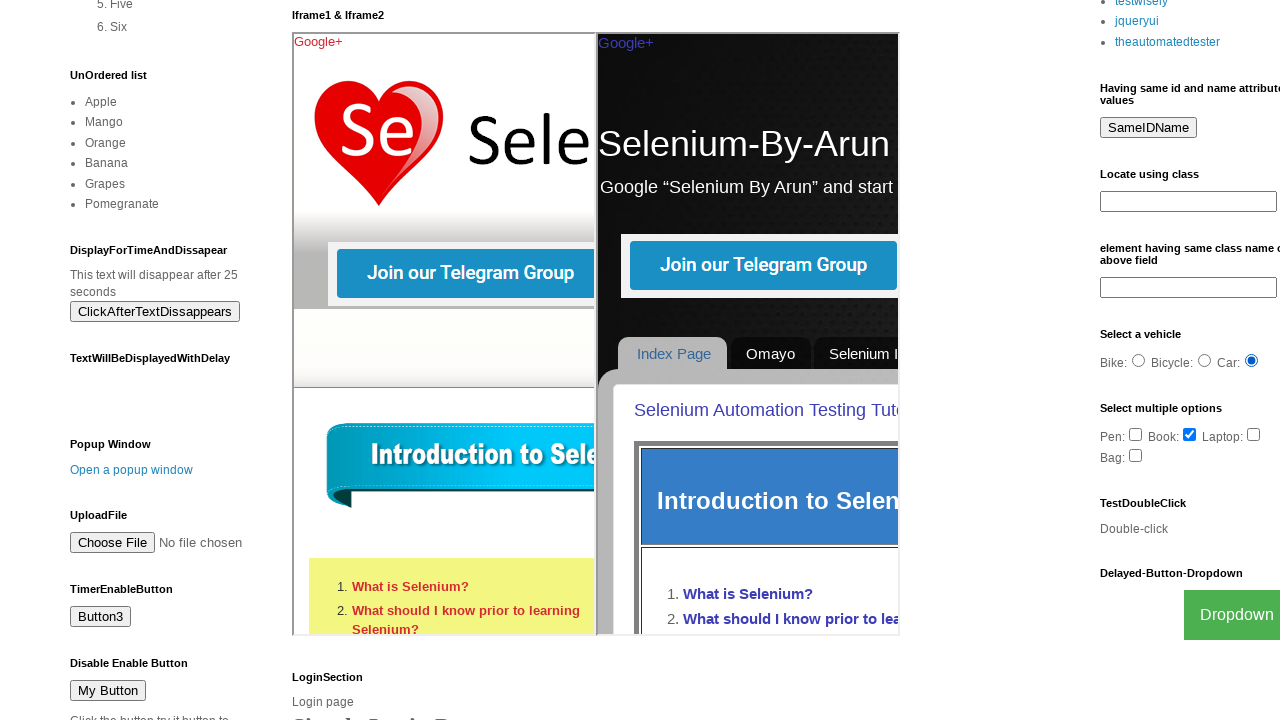

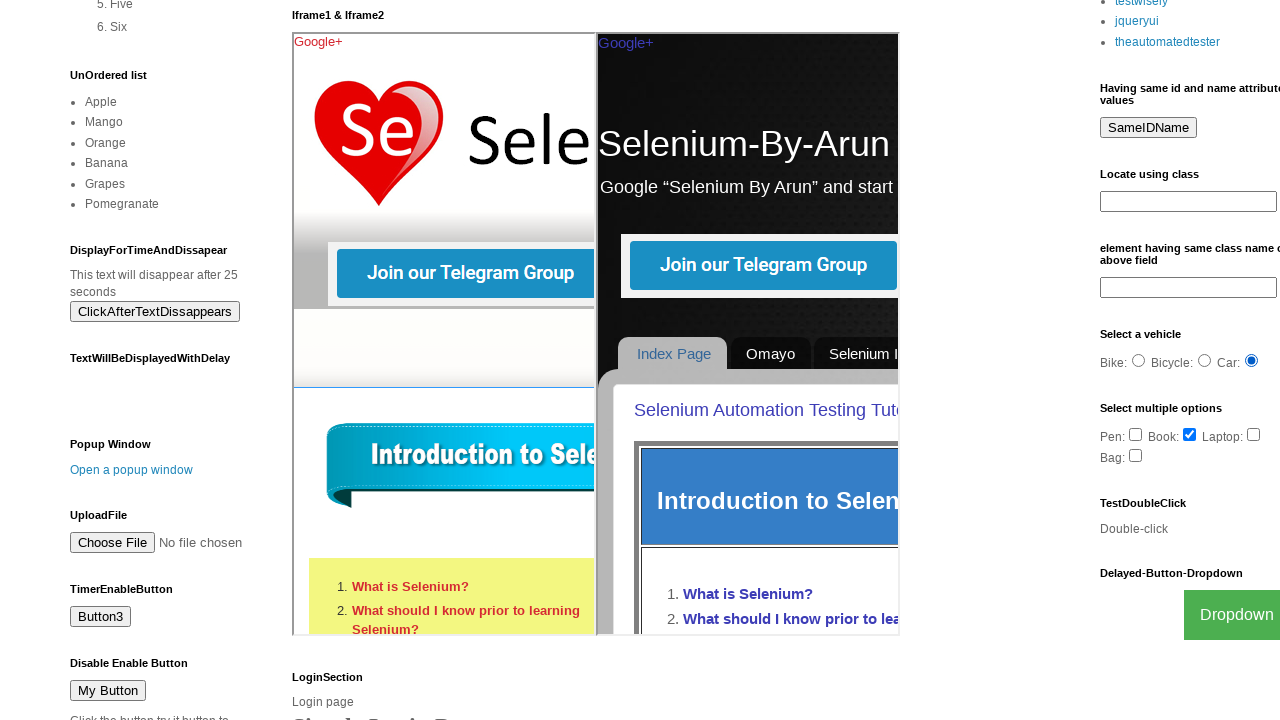